Checks if the company branding logo is displayed on the login page

Starting URL: https://opensource-demo.orangehrmlive.com/web/index.php/auth/login

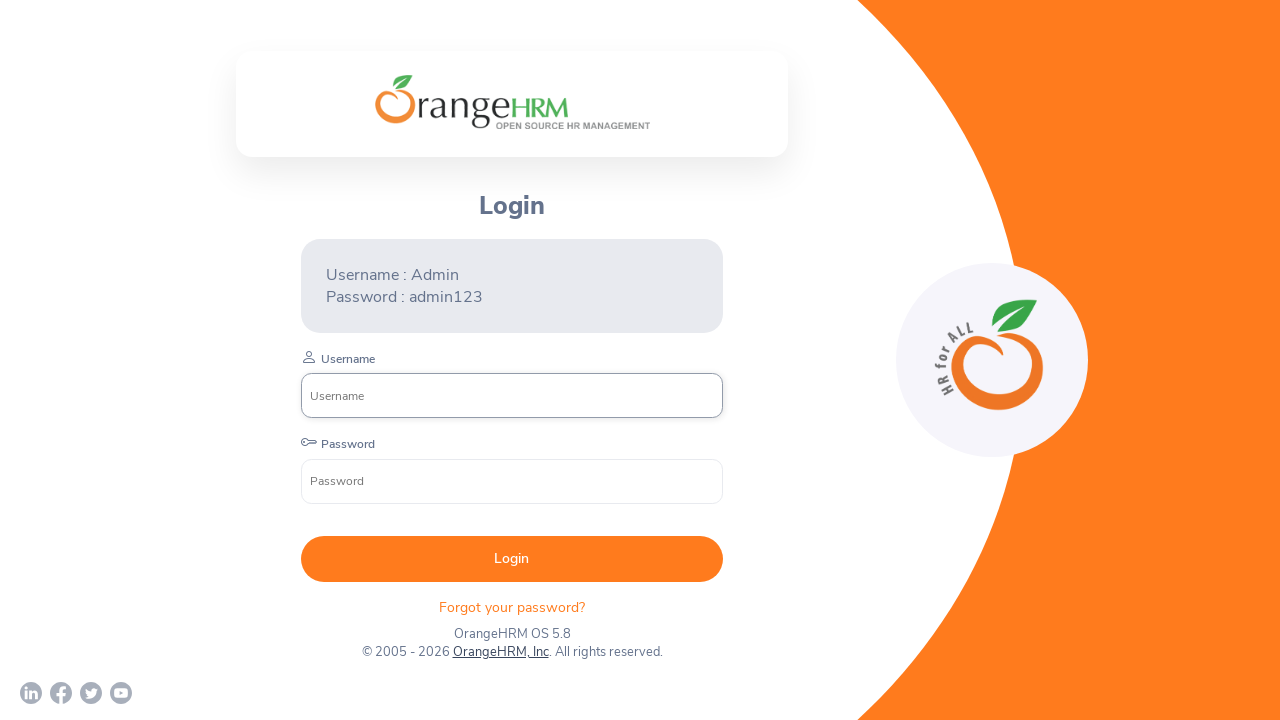

Checked if company branding logo is visible on login page
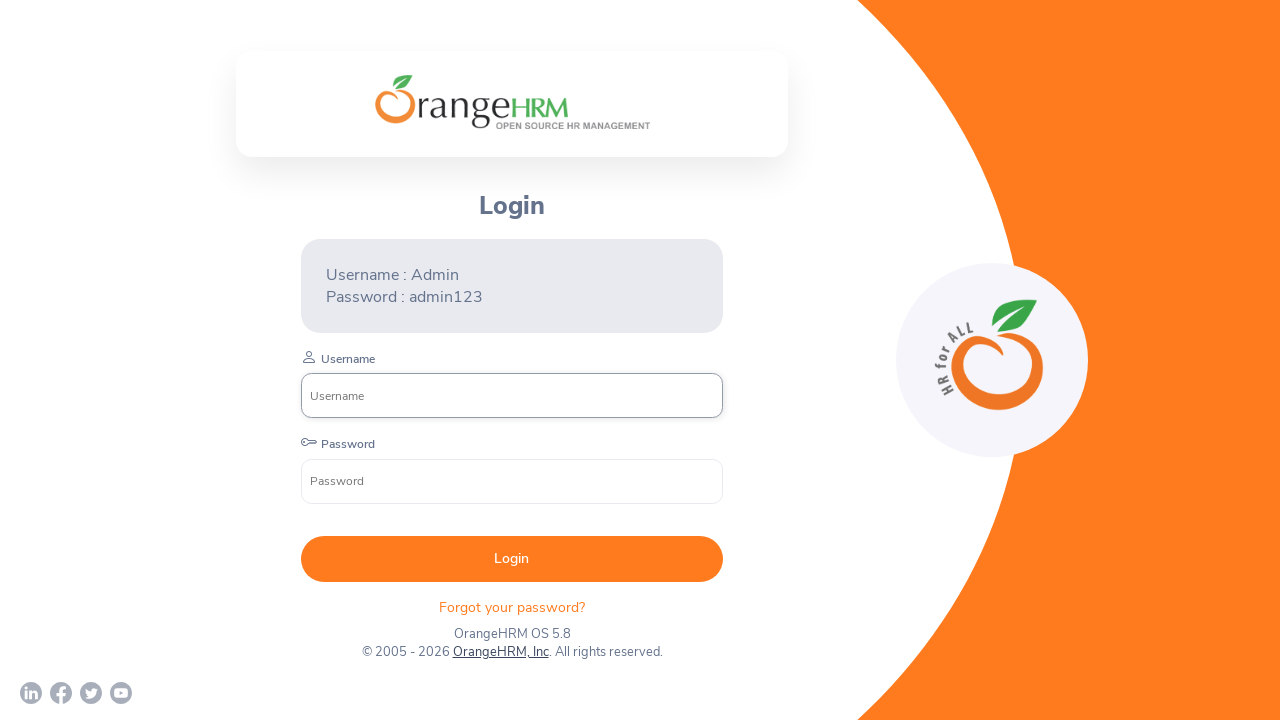

Printed visibility status of company logo
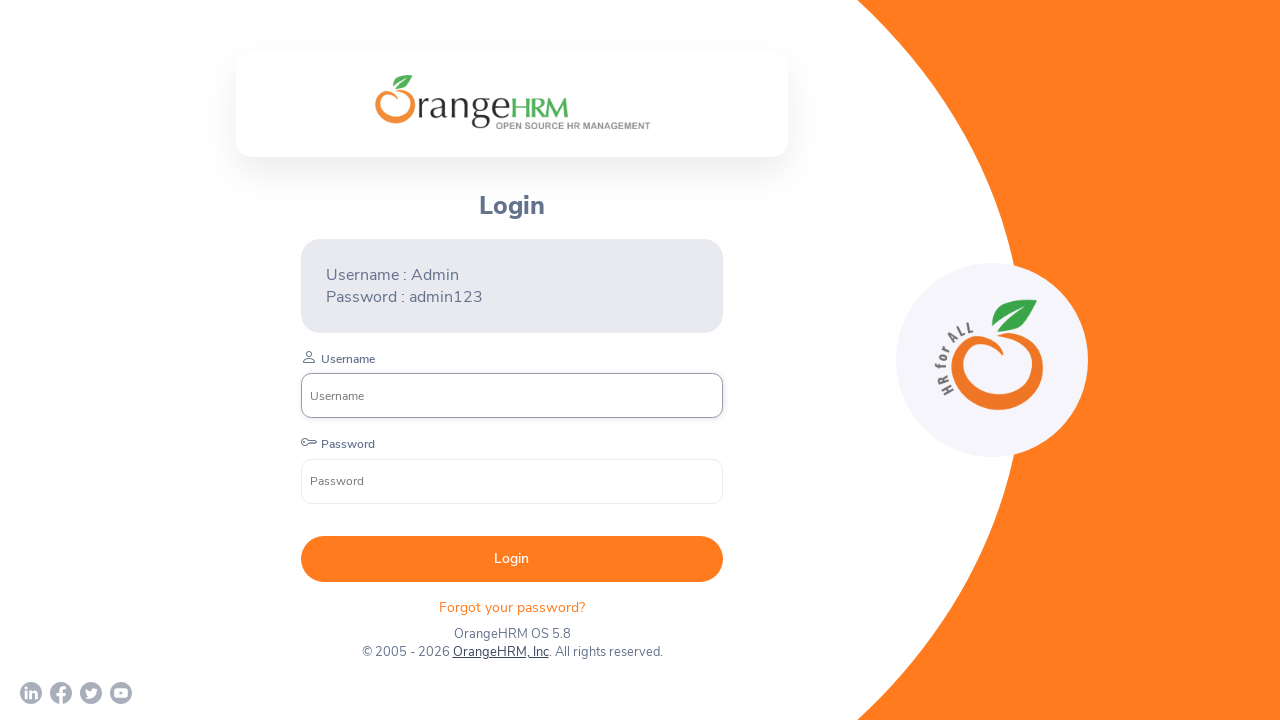

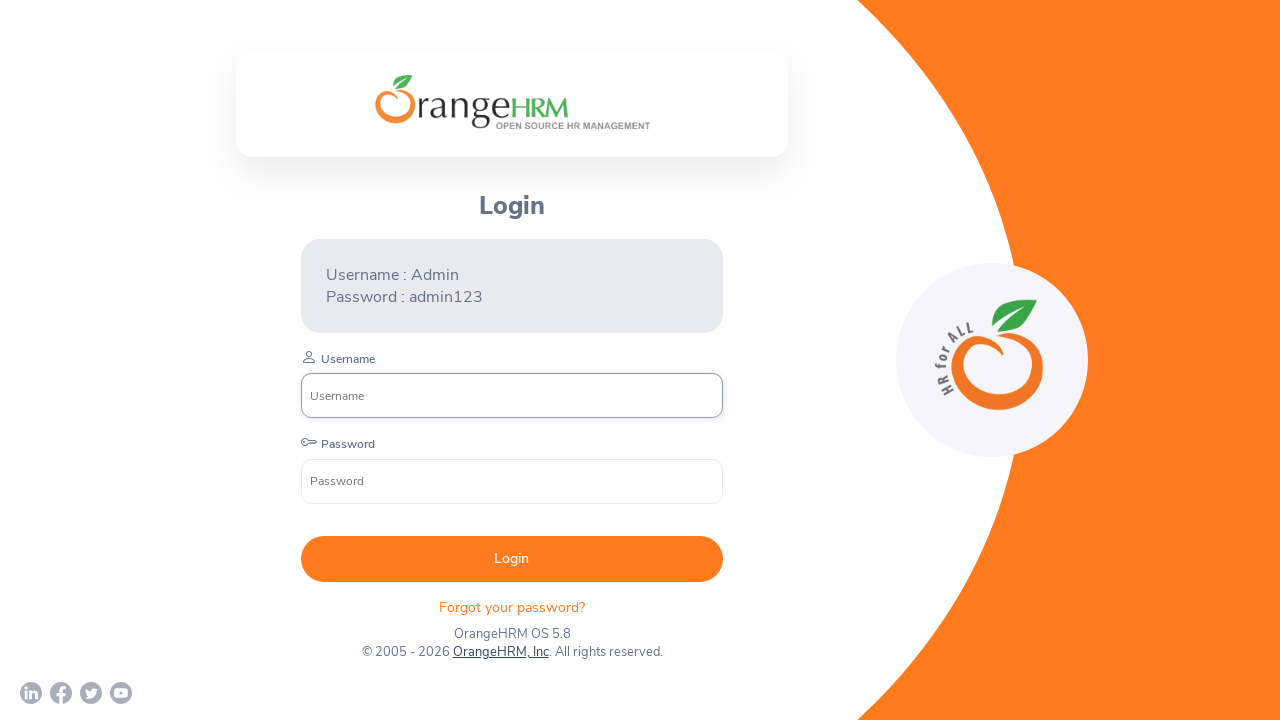